Navigates to a Windows handling demo page and clicks on a link/button element to test window interactions

Starting URL: http://demo.automationtesting.in/Windows.html

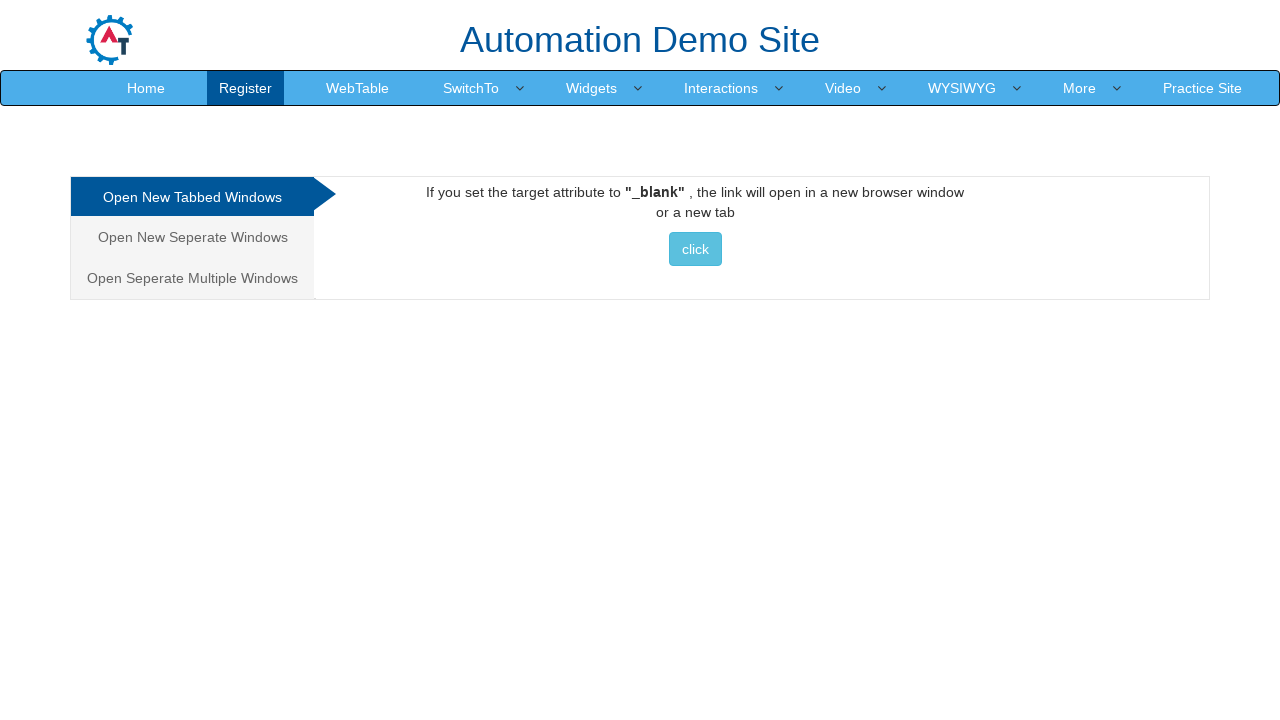

Navigated to Windows handling demo page
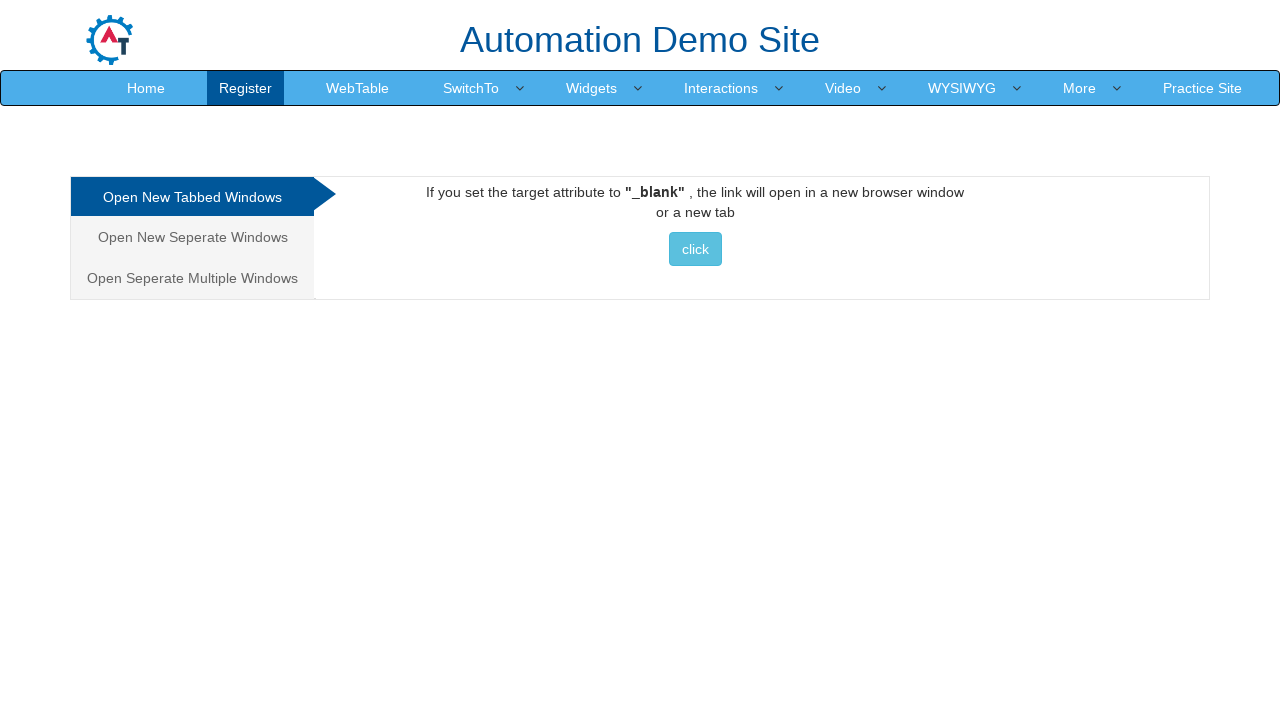

Clicked on tabbed window link/button element at (695, 249) on xpath=/html/body/div[1]/div/div/div/div[2]/div[1]/a
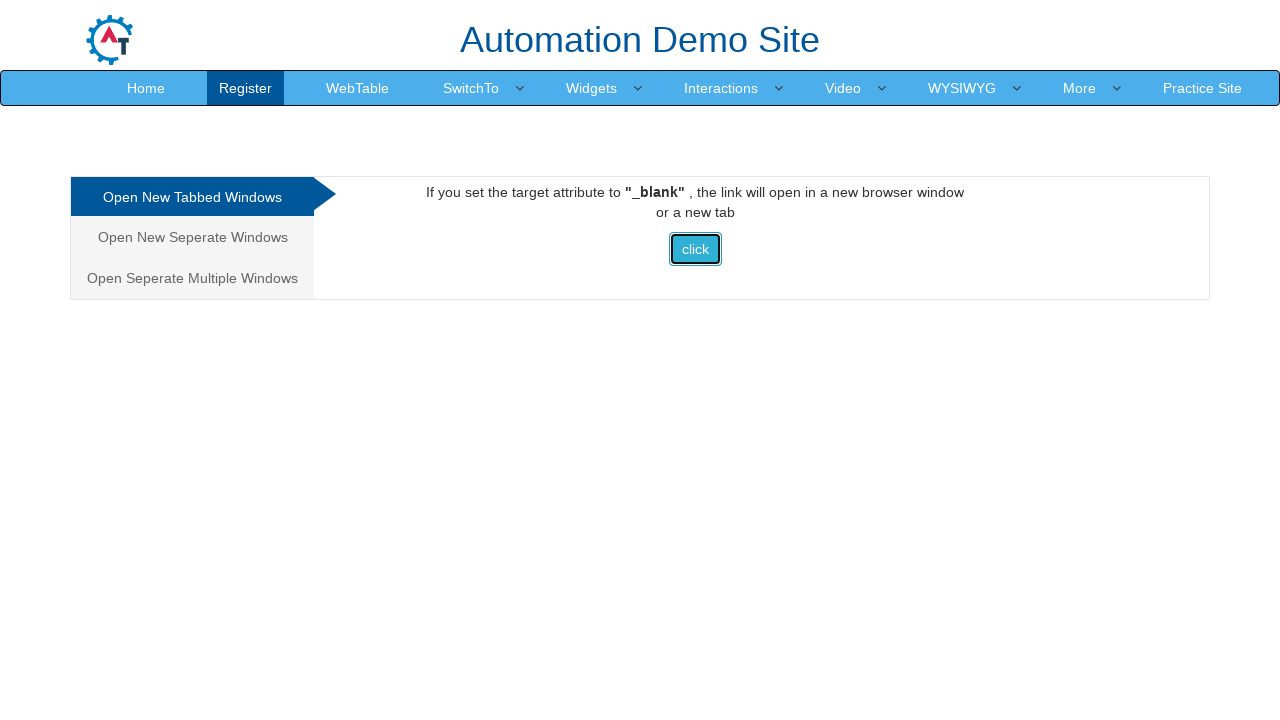

Waited 2 seconds for window action to complete
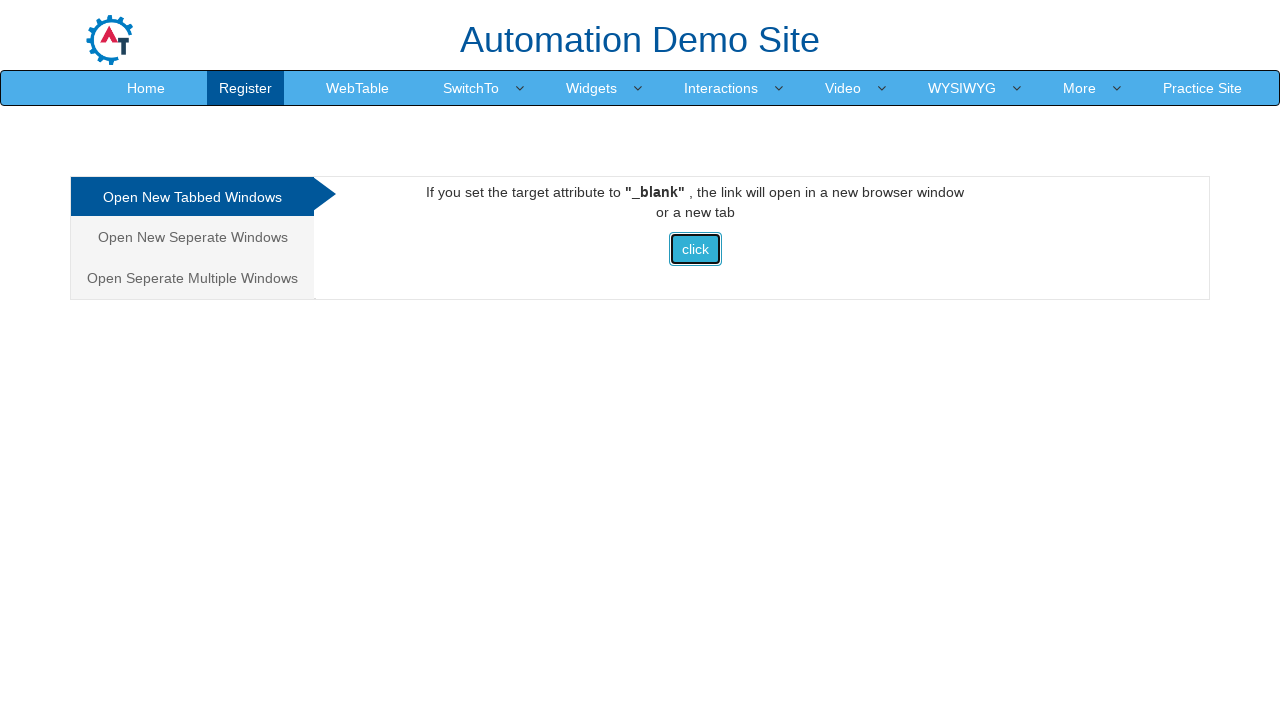

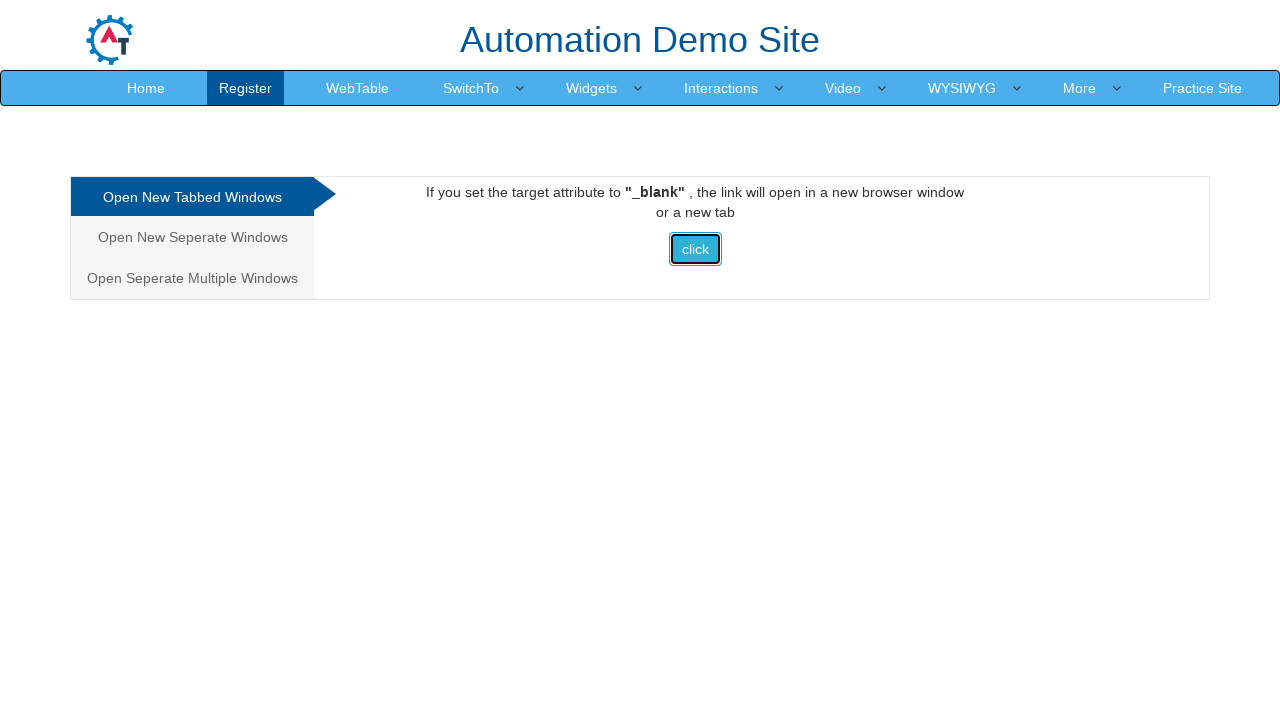